Navigates to a news article page on korrespondent.net, scrolls to the bottom of the page, and waits for content to load.

Starting URL: https://korrespondent.net/world/4361670-v-yndyy-nachaly-molytsia-bohyne-COVID

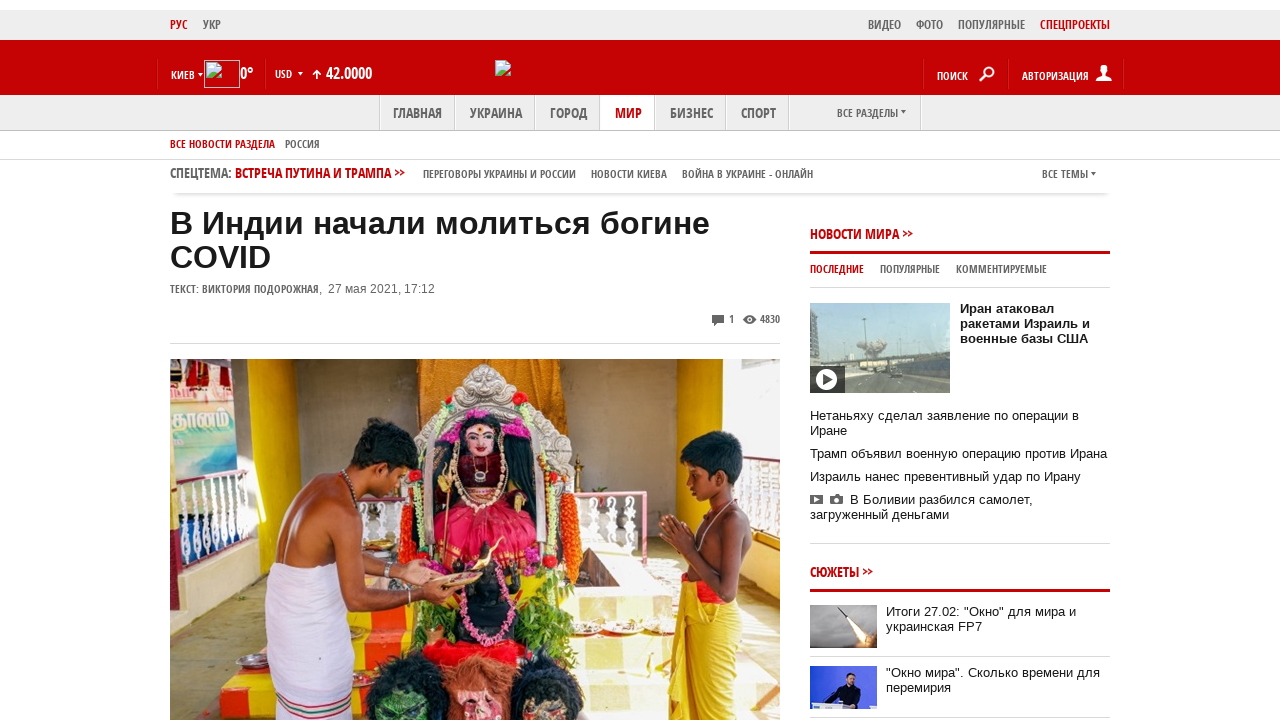

Scrolled to the bottom of the page to load dynamic content
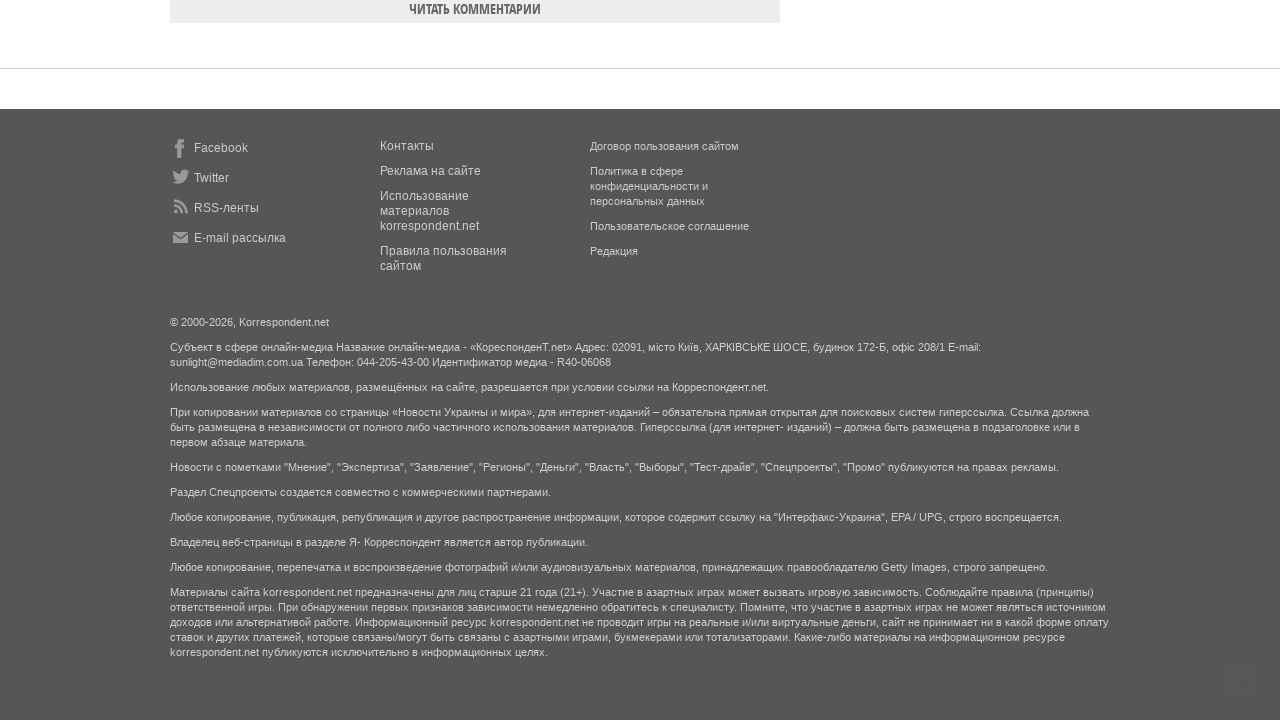

Waited 3 seconds for content to load after scrolling
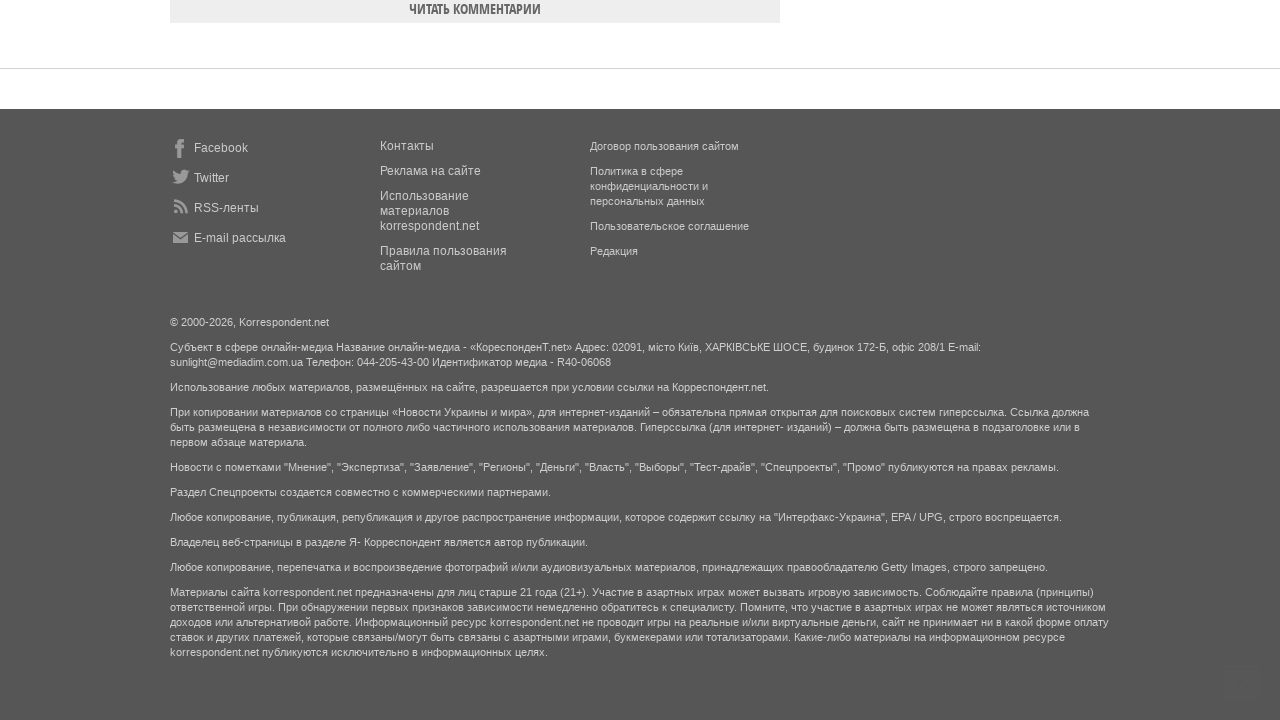

Verified page content loaded by confirming #frm element is present
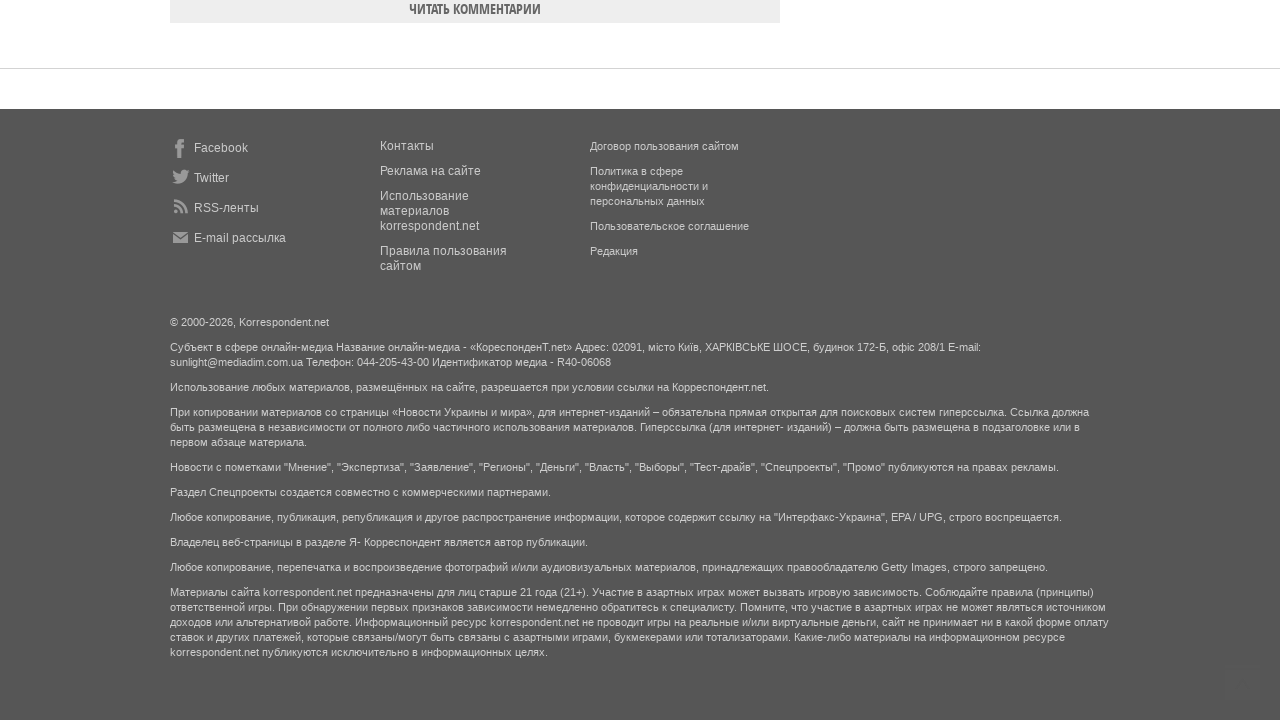

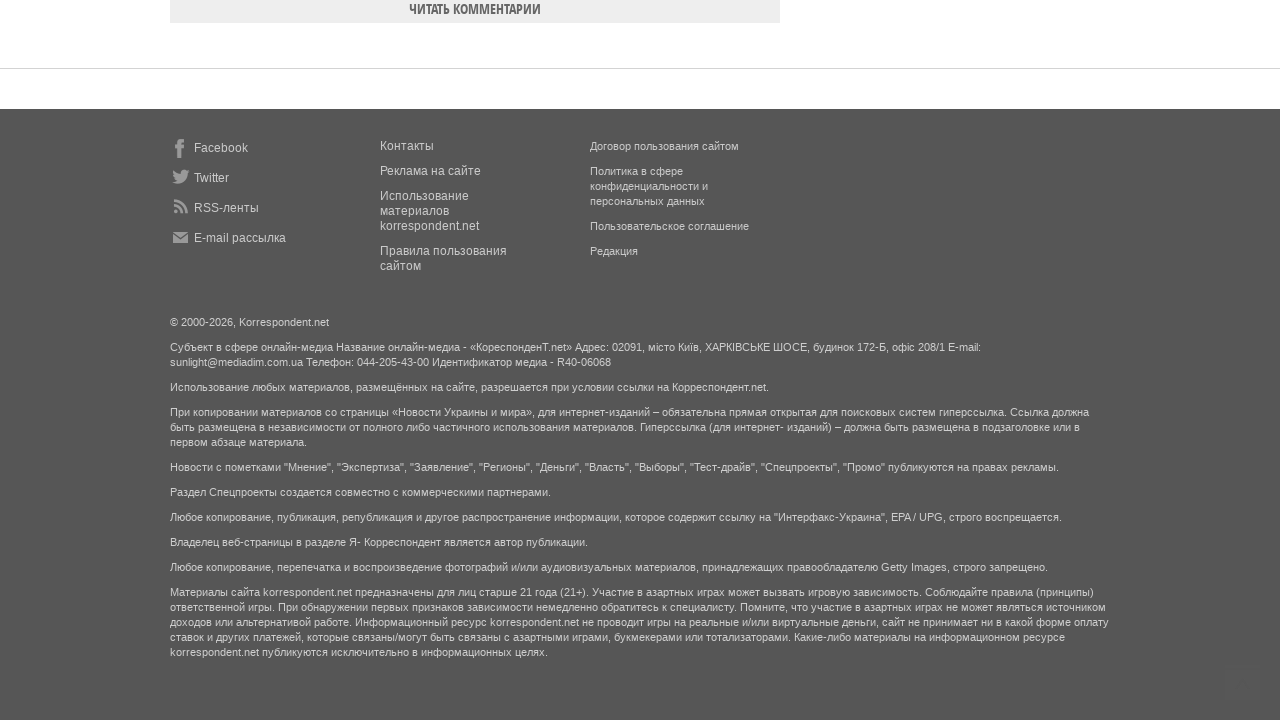